Tests JavaScript alert functionality by clicking on a button that triggers an alert, verifying the alert text, and accepting the alert

Starting URL: http://automationbykrishna.com/#

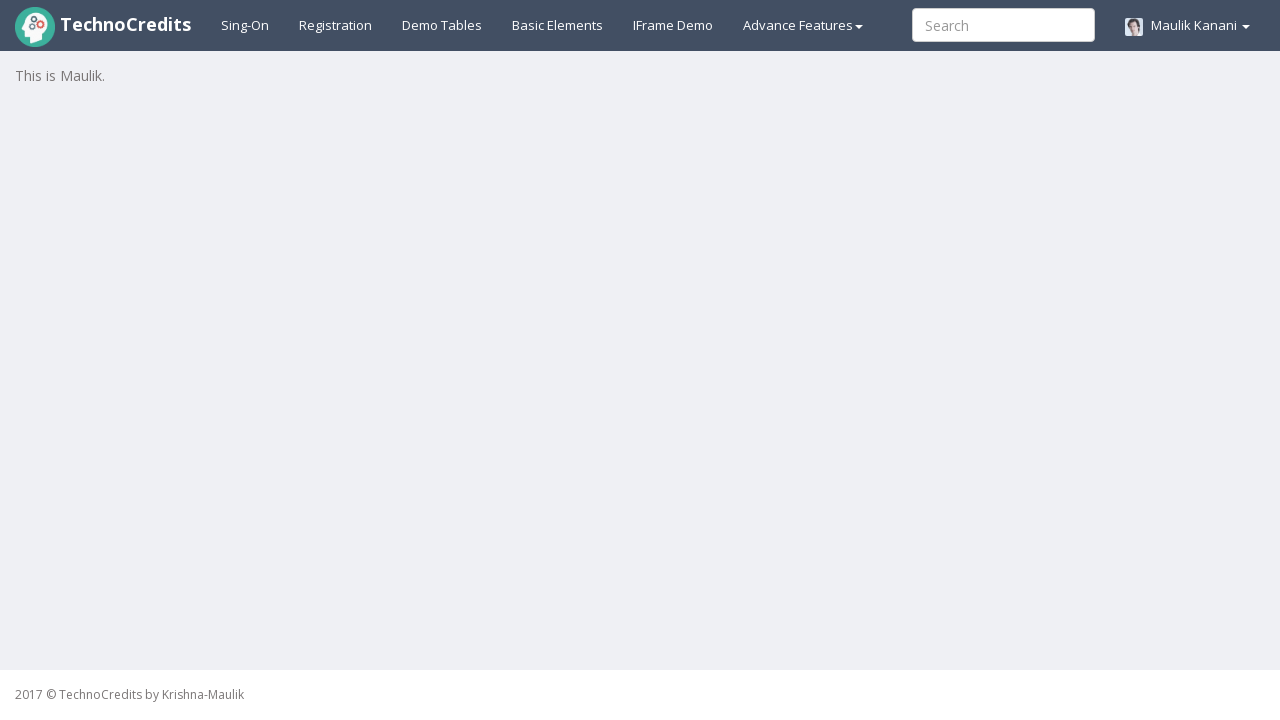

Clicked on basic elements section at (558, 25) on #basicelements
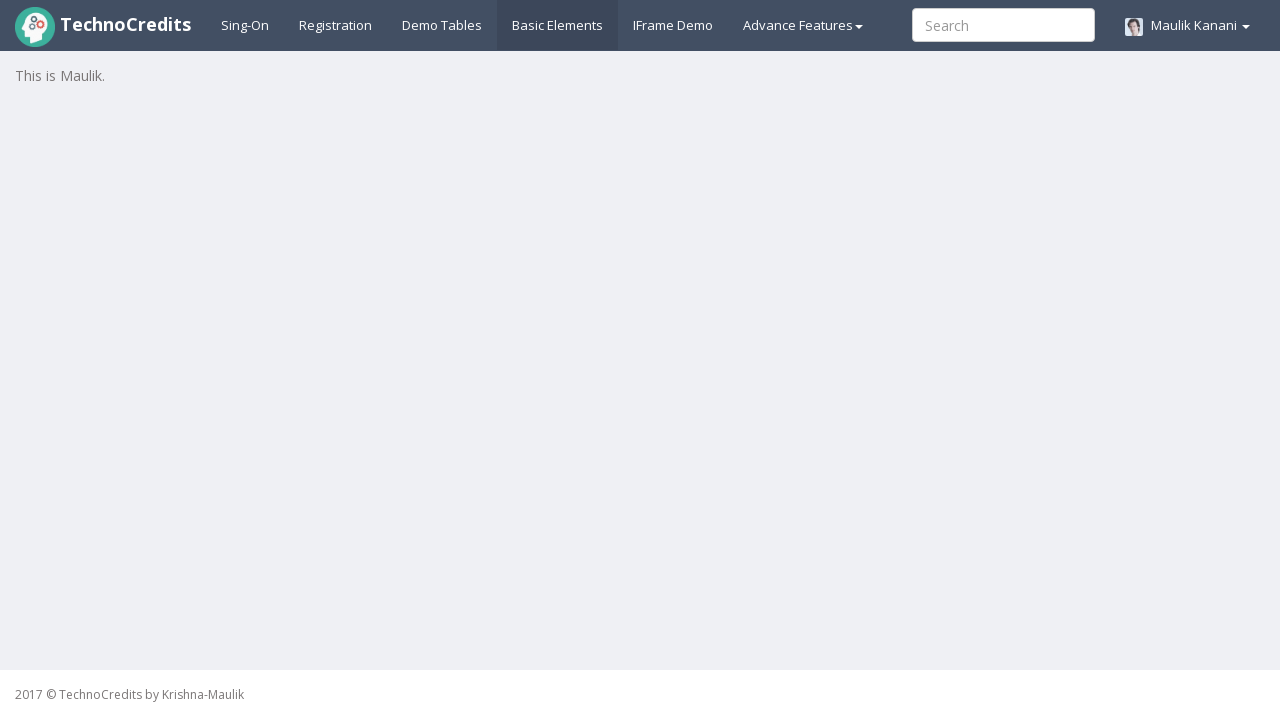

JavaScript alert button became visible
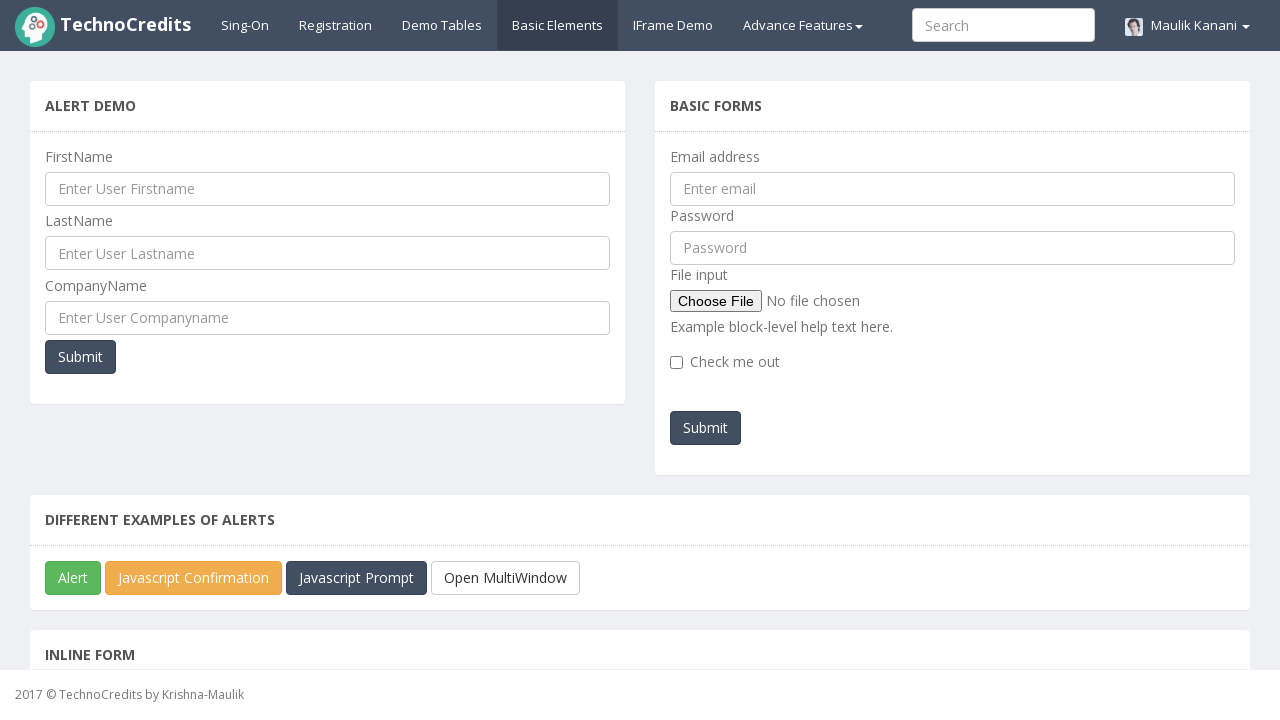

Scrolled to JavaScript alert button
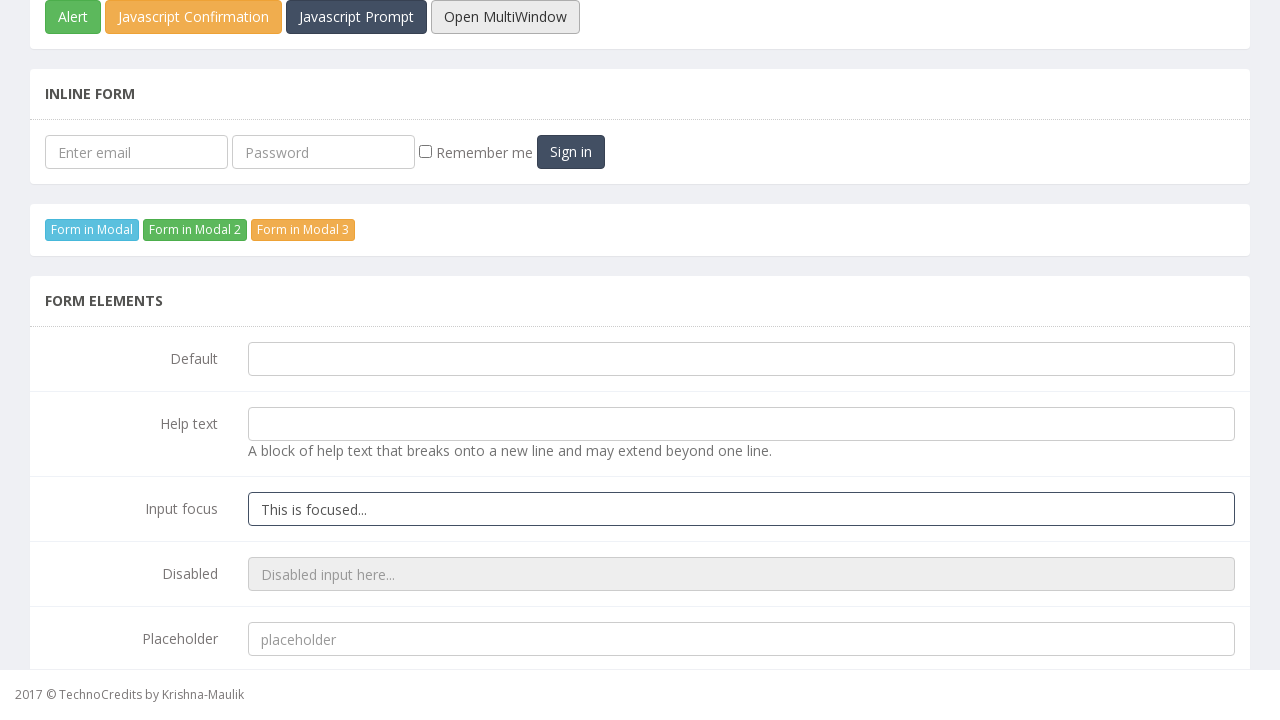

Clicked the JavaScript alert button at (73, 17) on button#javascriptAlert
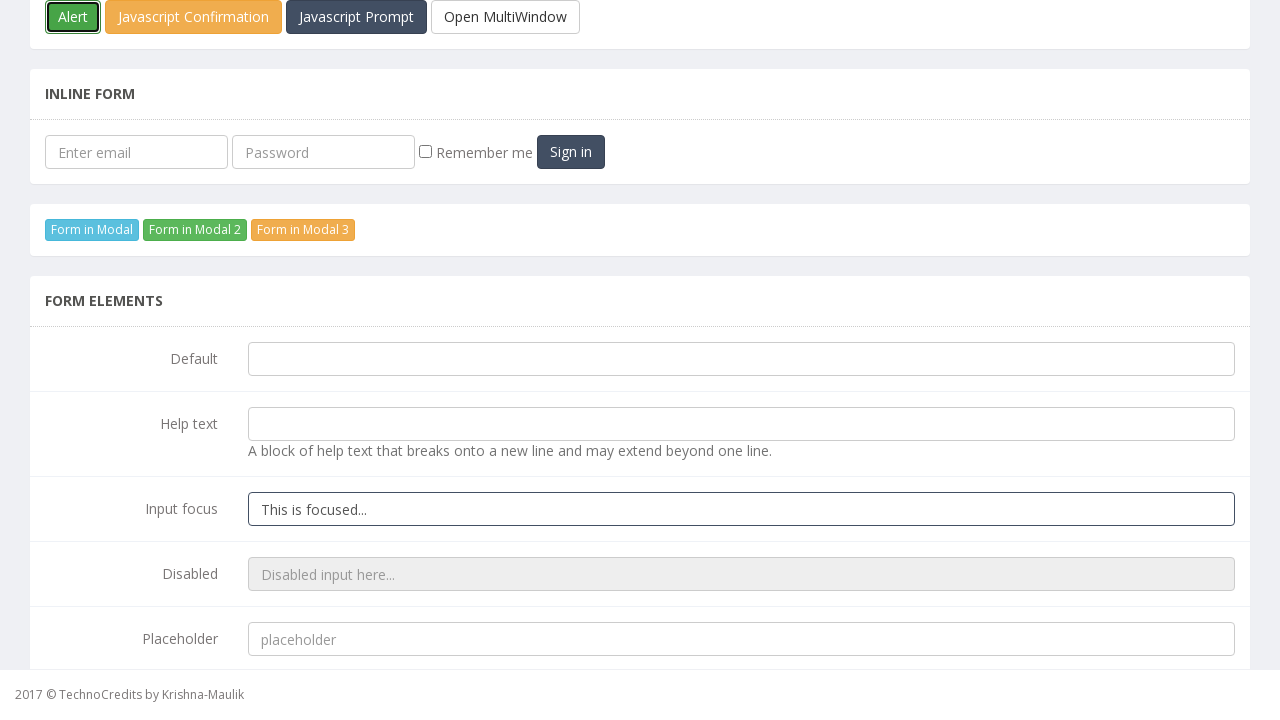

Alert dialog handler registered and alert accepted
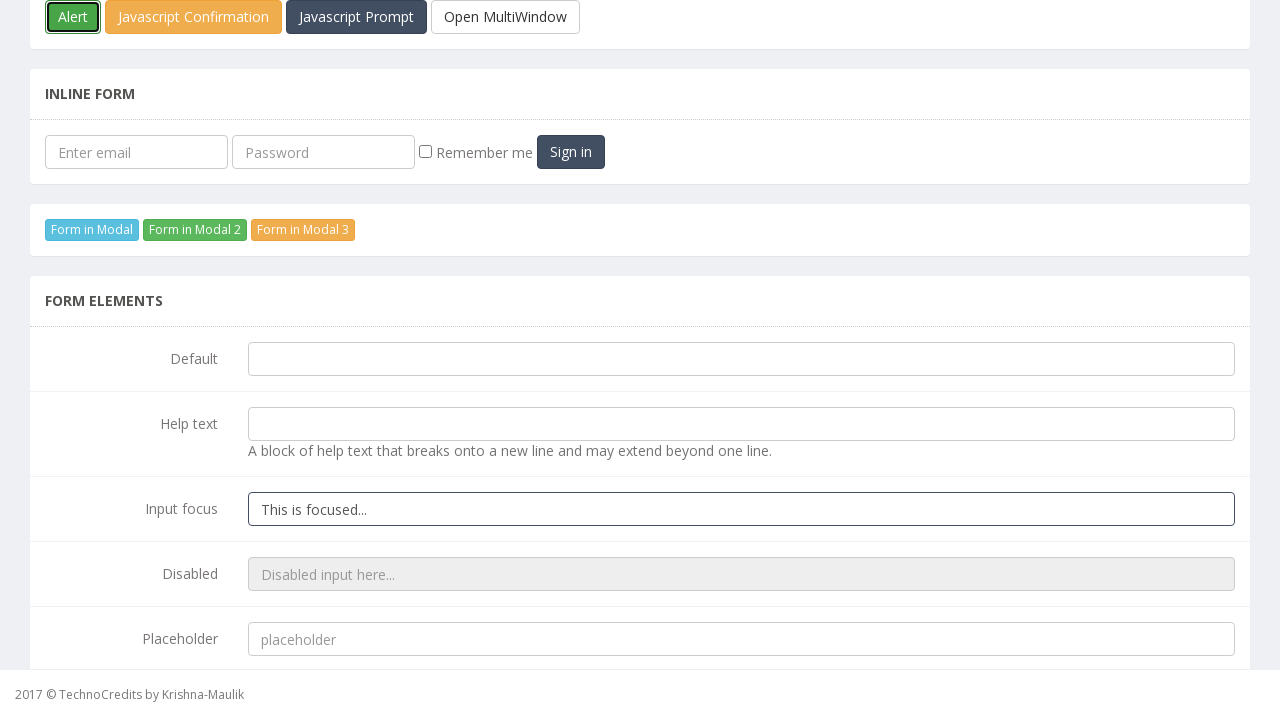

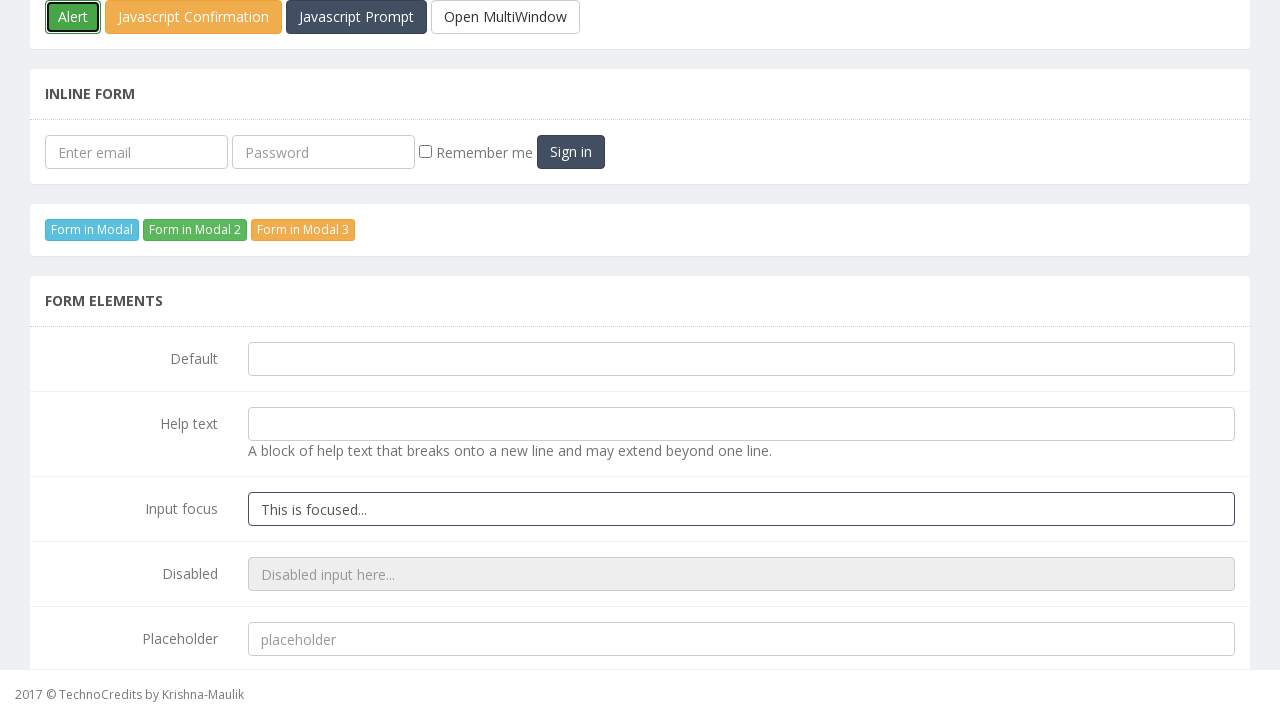